Tests dropdown selection functionality by selecting currency options using three different methods: by index, by value, and by visible text.

Starting URL: https://rahulshettyacademy.com/dropdownsPractise/

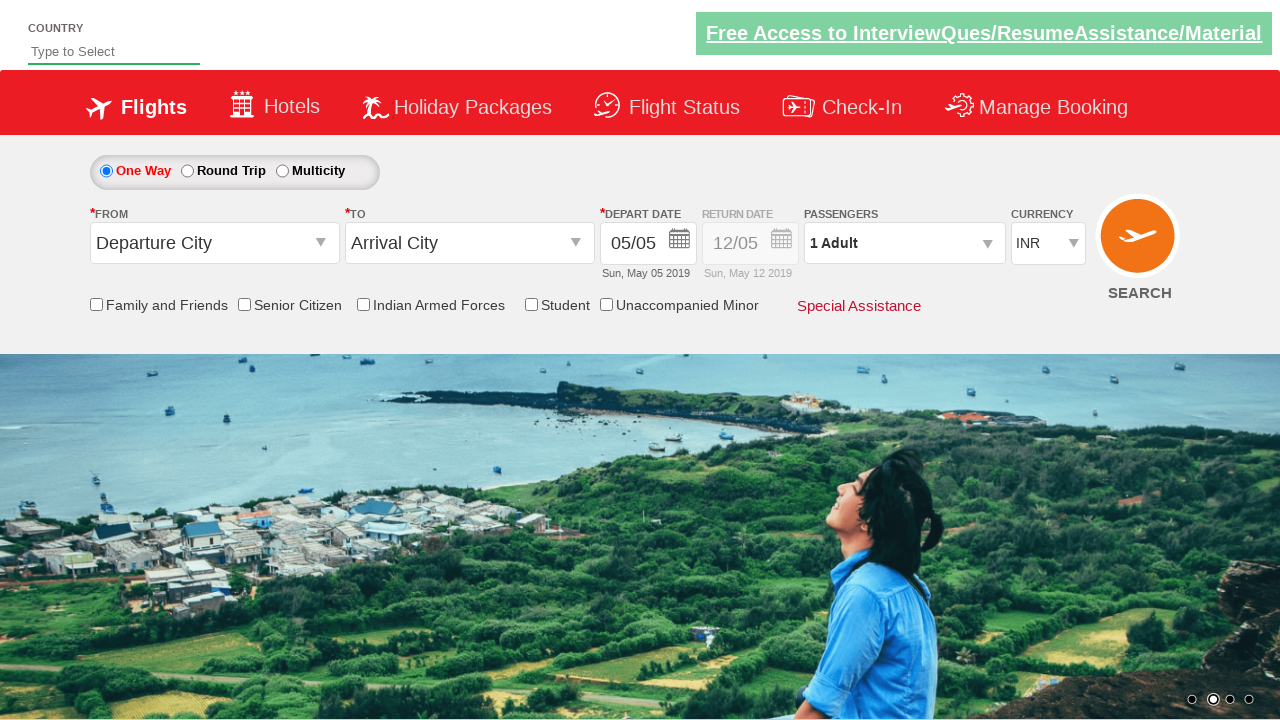

Waited for currency dropdown to be visible
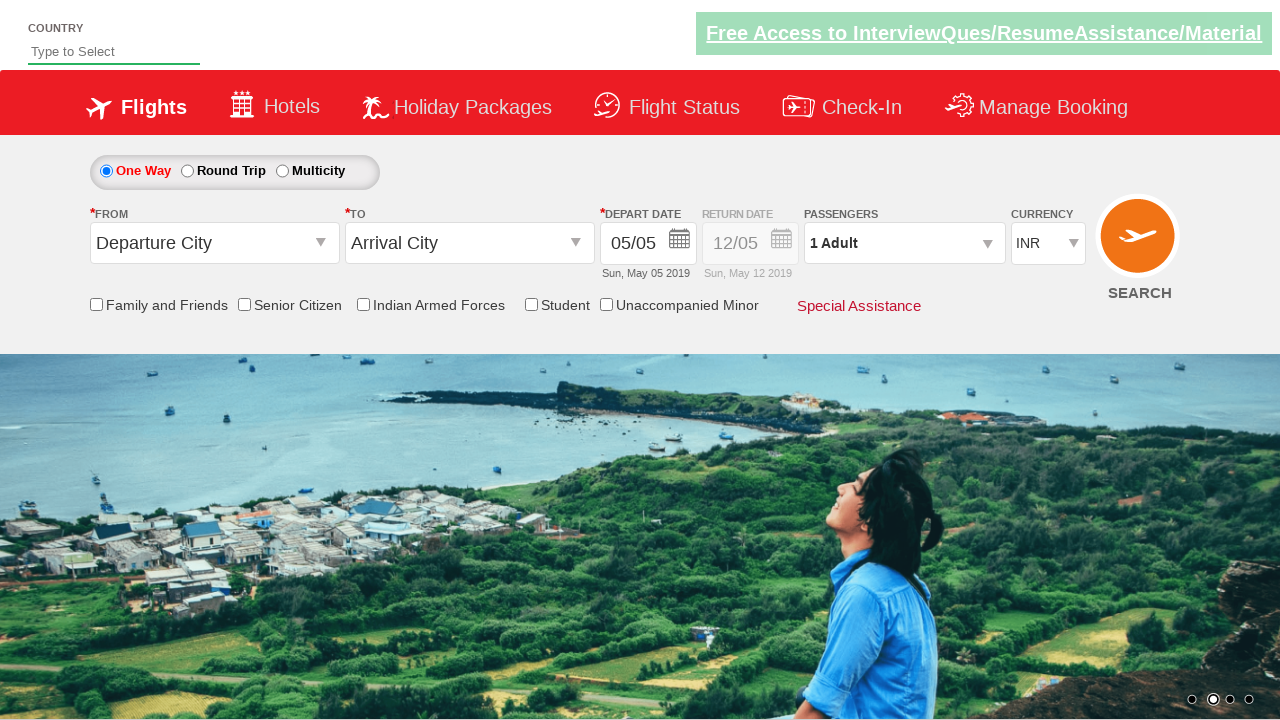

Selected currency dropdown option by index 1 on #ctl00_mainContent_DropDownListCurrency
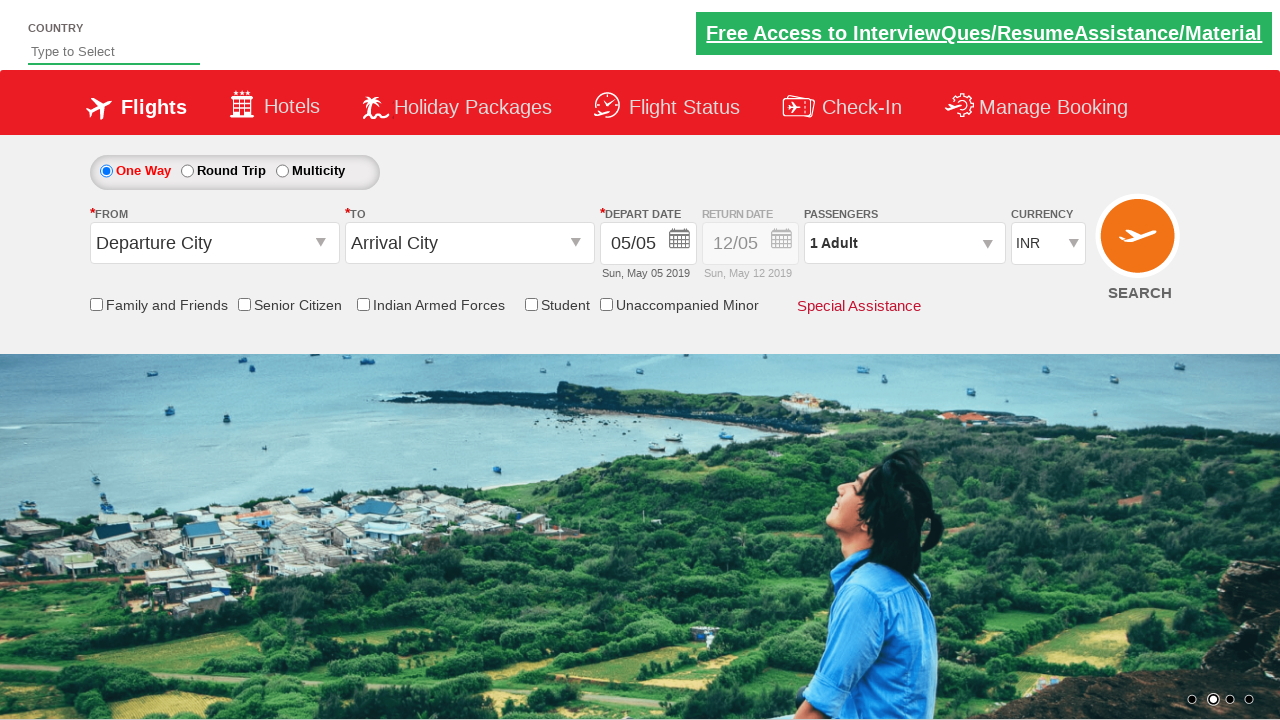

Selected currency dropdown option by value 'USD' on #ctl00_mainContent_DropDownListCurrency
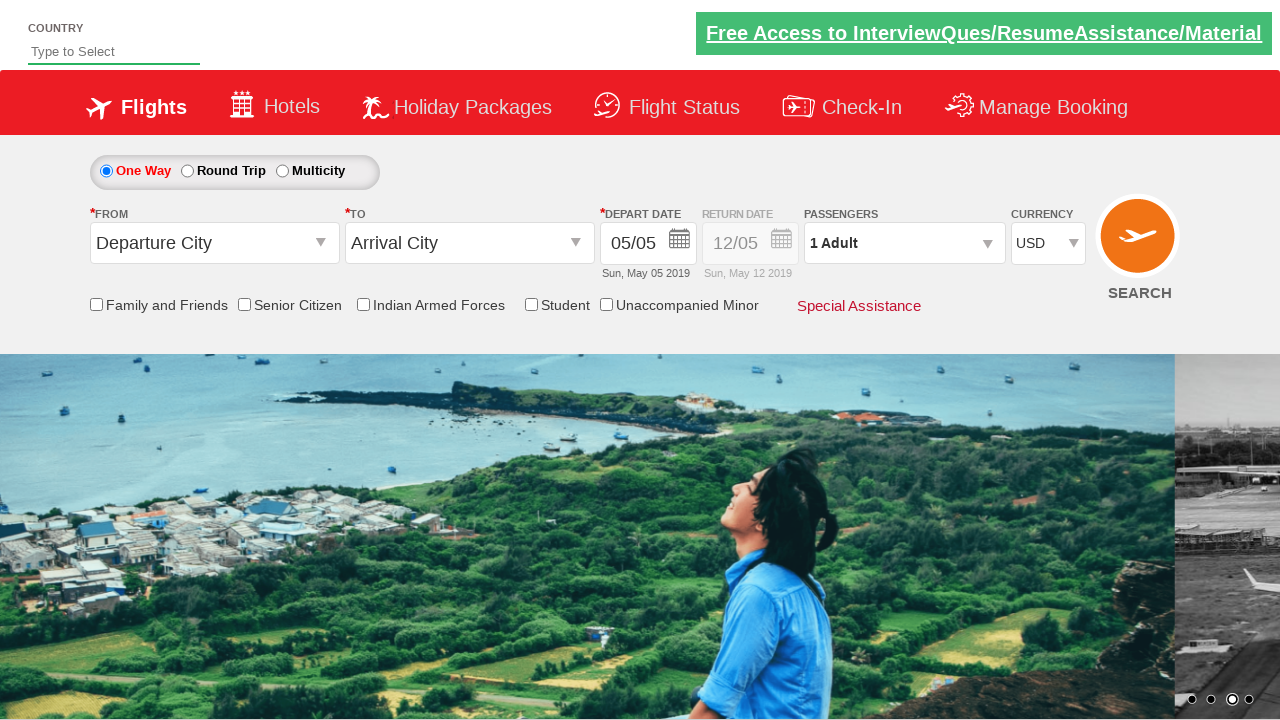

Selected currency dropdown option by visible text 'AED' on #ctl00_mainContent_DropDownListCurrency
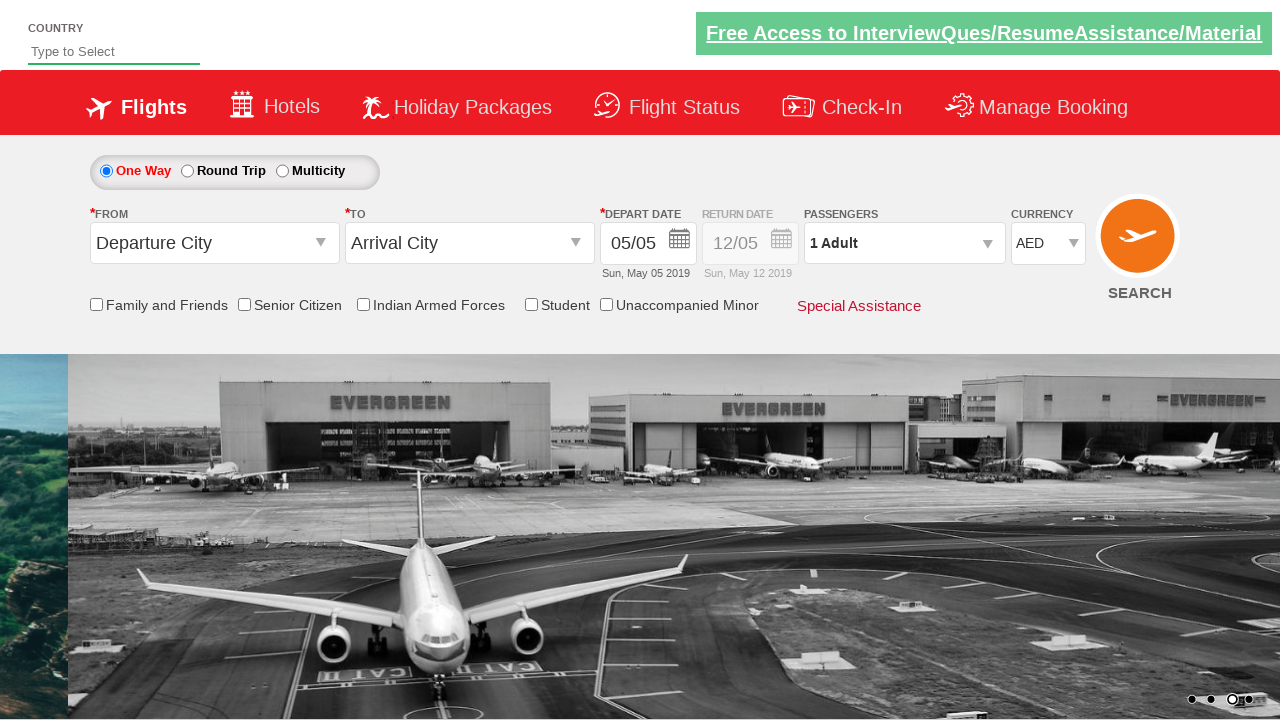

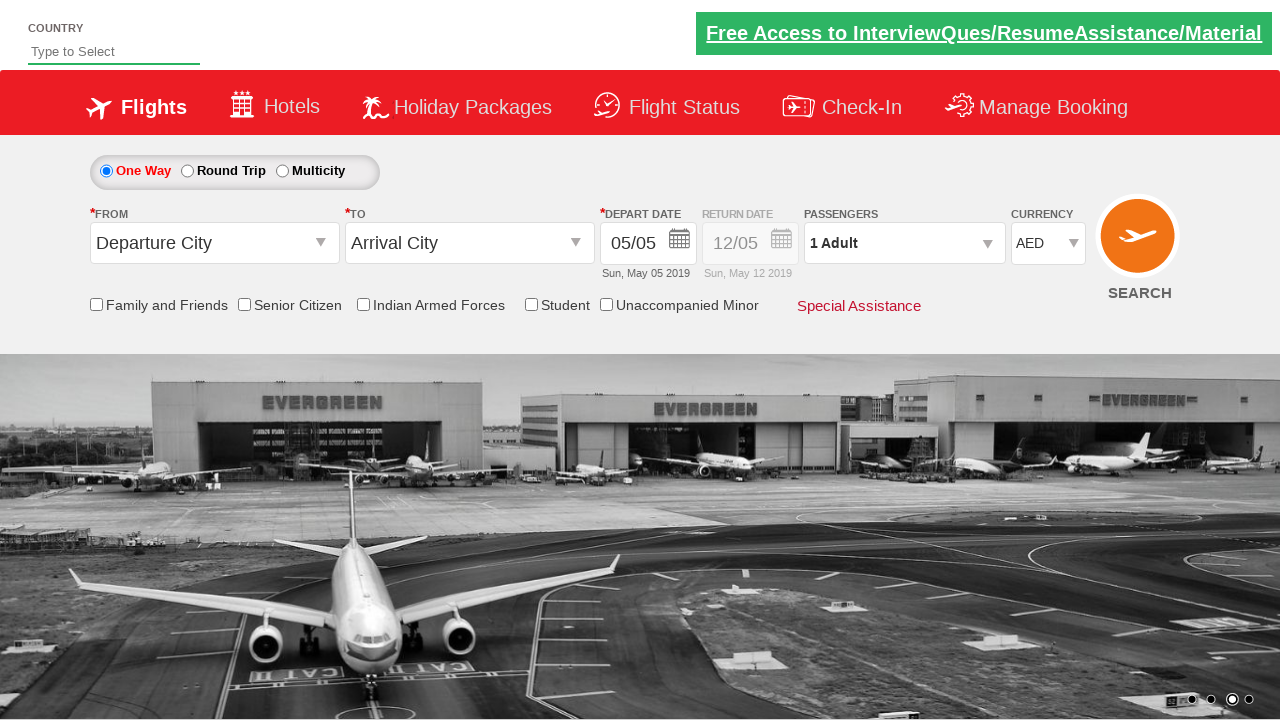